Tests right-click context menu functionality by performing a right-click on a designated area, verifying the alert message, dismissing it, then clicking a link to open a new tab and verifying the page content.

Starting URL: https://the-internet.herokuapp.com/context_menu

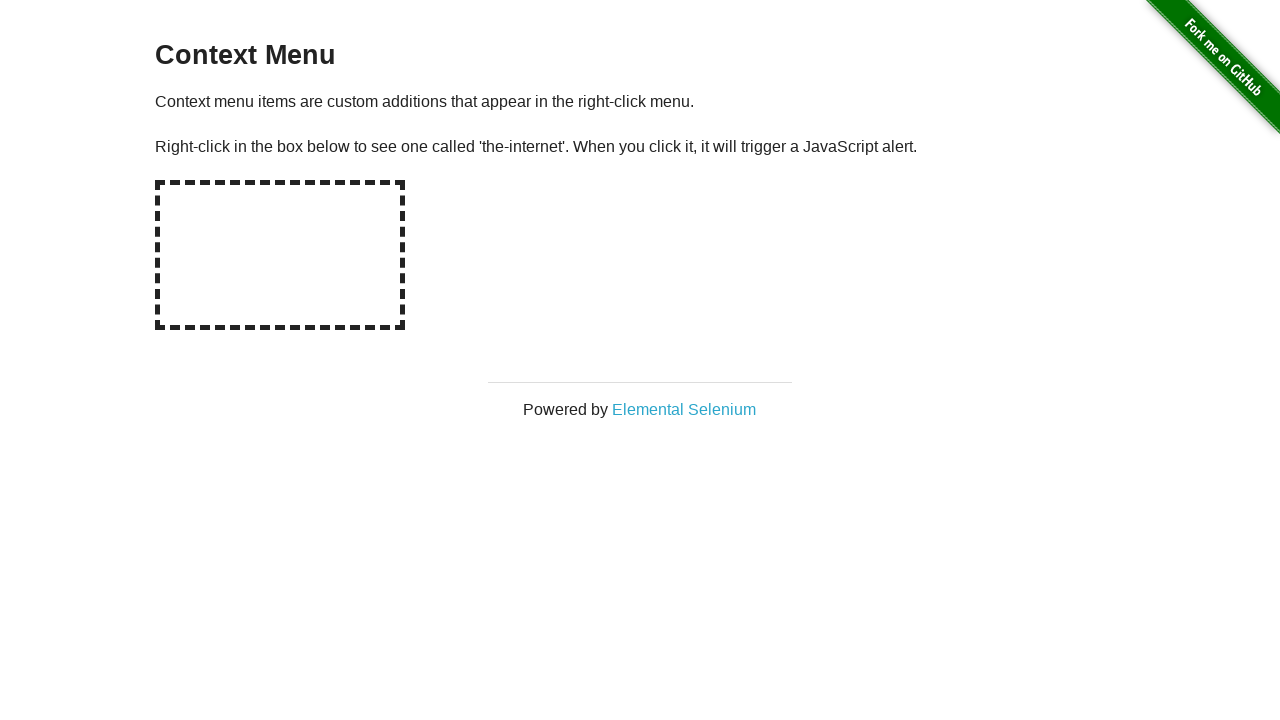

Right-clicked on the hot-spot area to trigger context menu at (280, 255) on #hot-spot
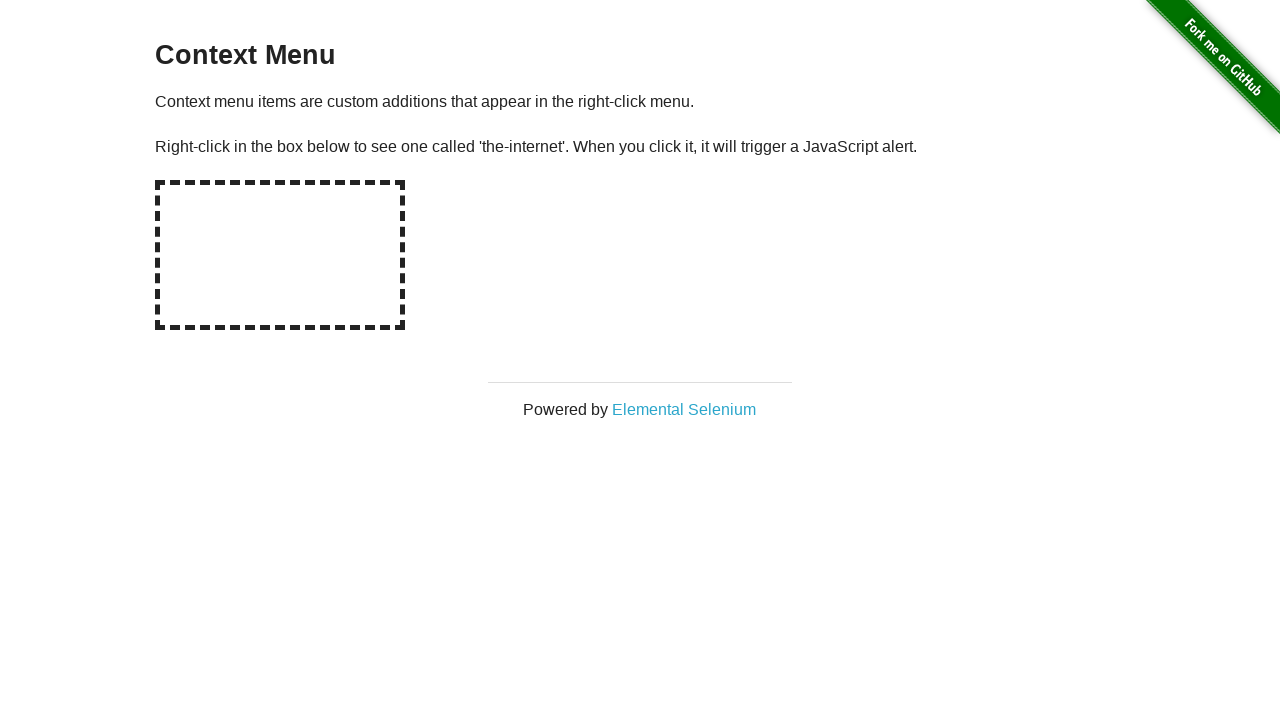

Retrieved alert text from page
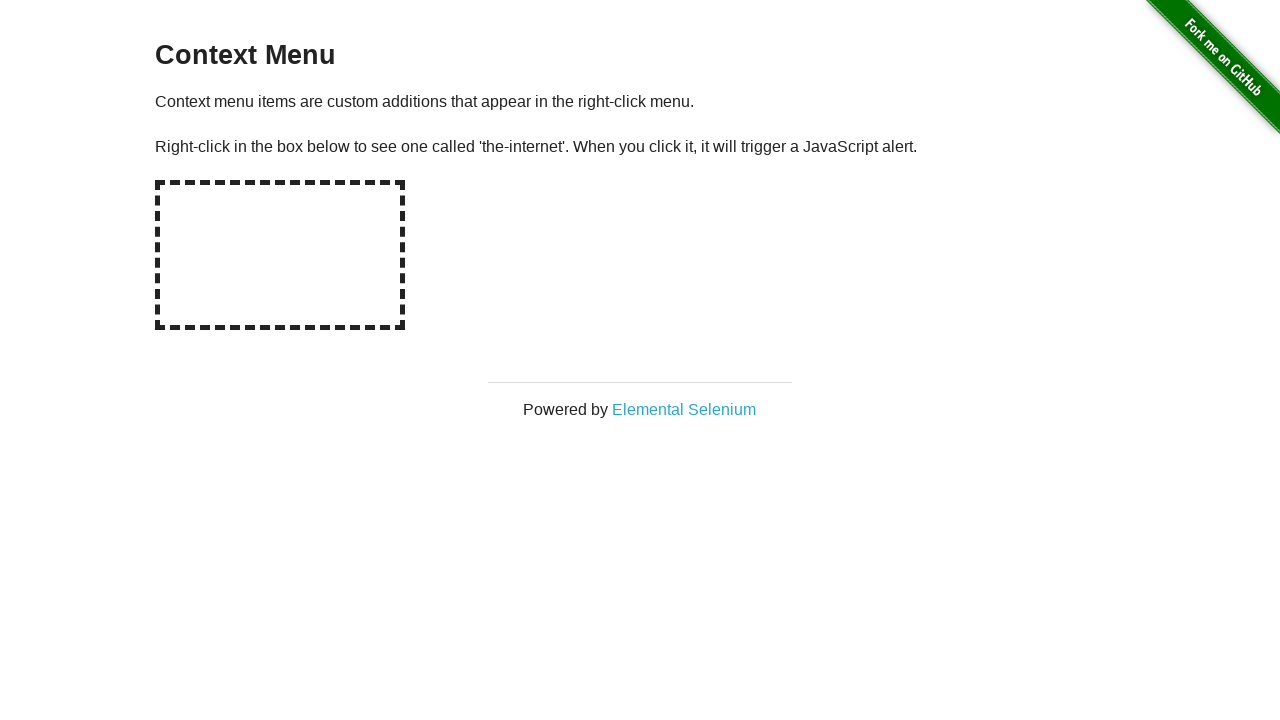

Set up dialog handler to accept alerts
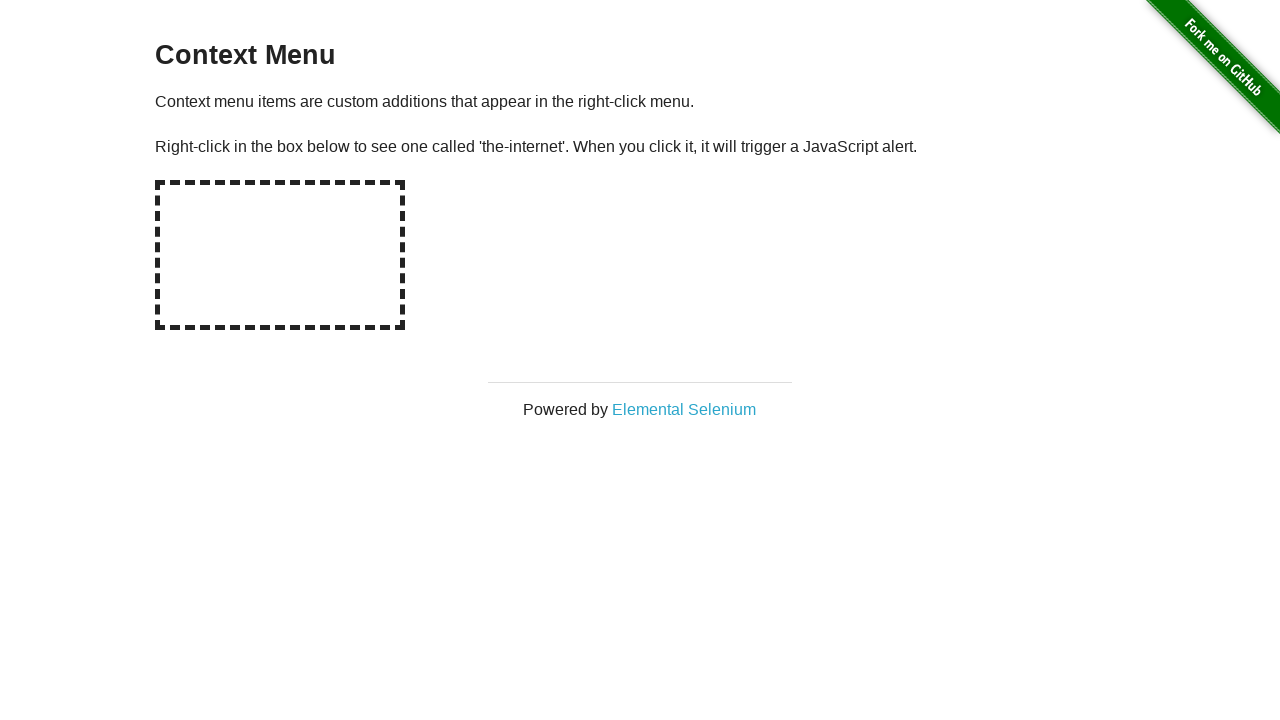

Right-clicked on hot-spot again with dialog handler active at (280, 255) on #hot-spot
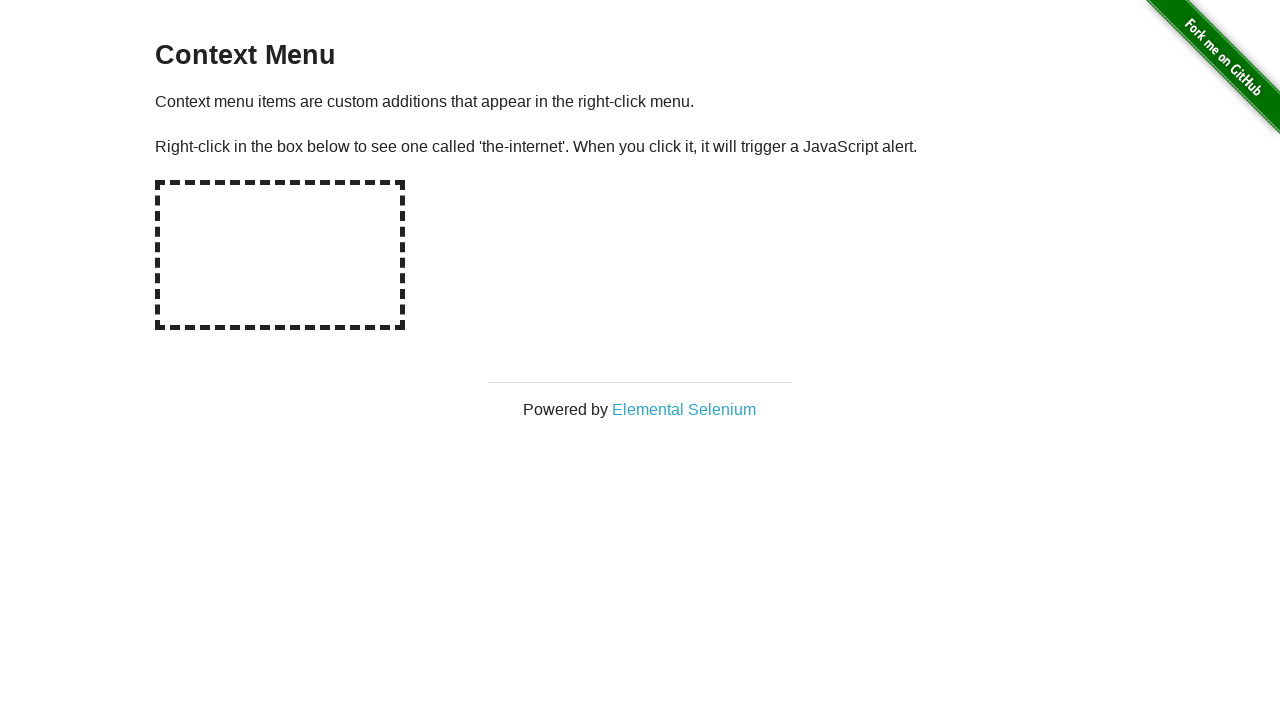

Registered custom dialog handler that verifies alert message
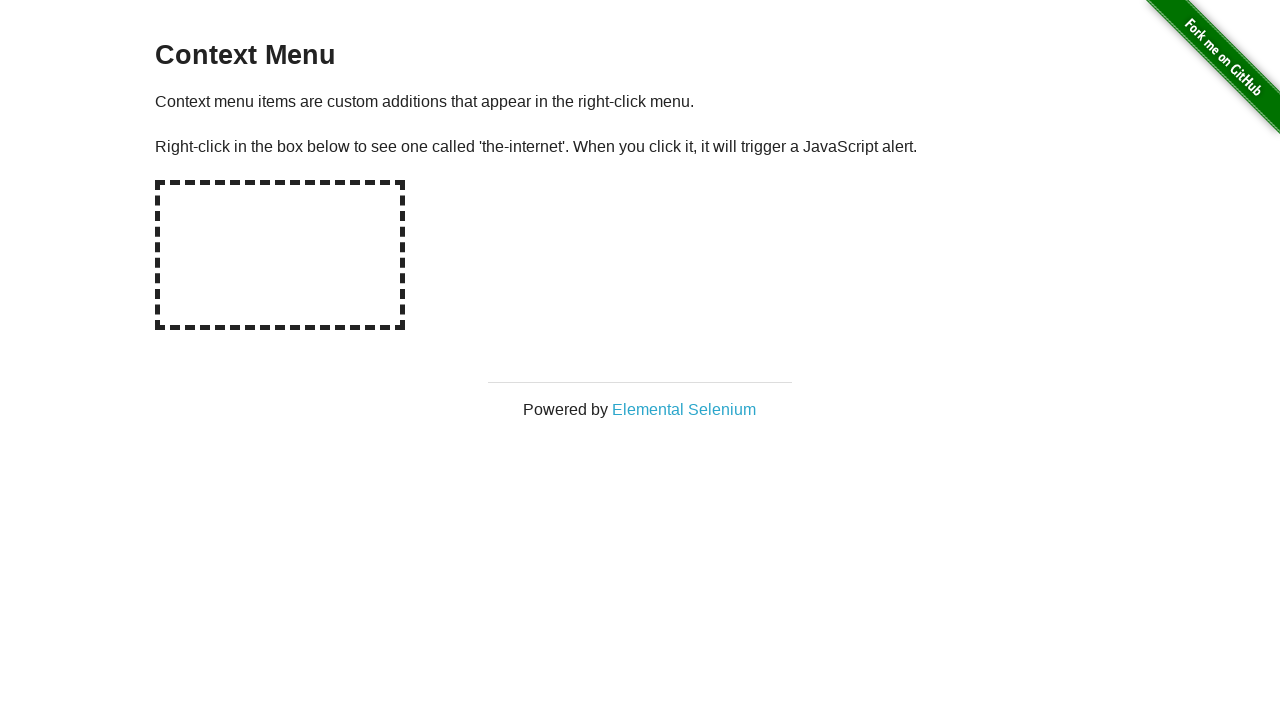

Right-clicked on hot-spot to trigger context menu with custom handler at (280, 255) on #hot-spot
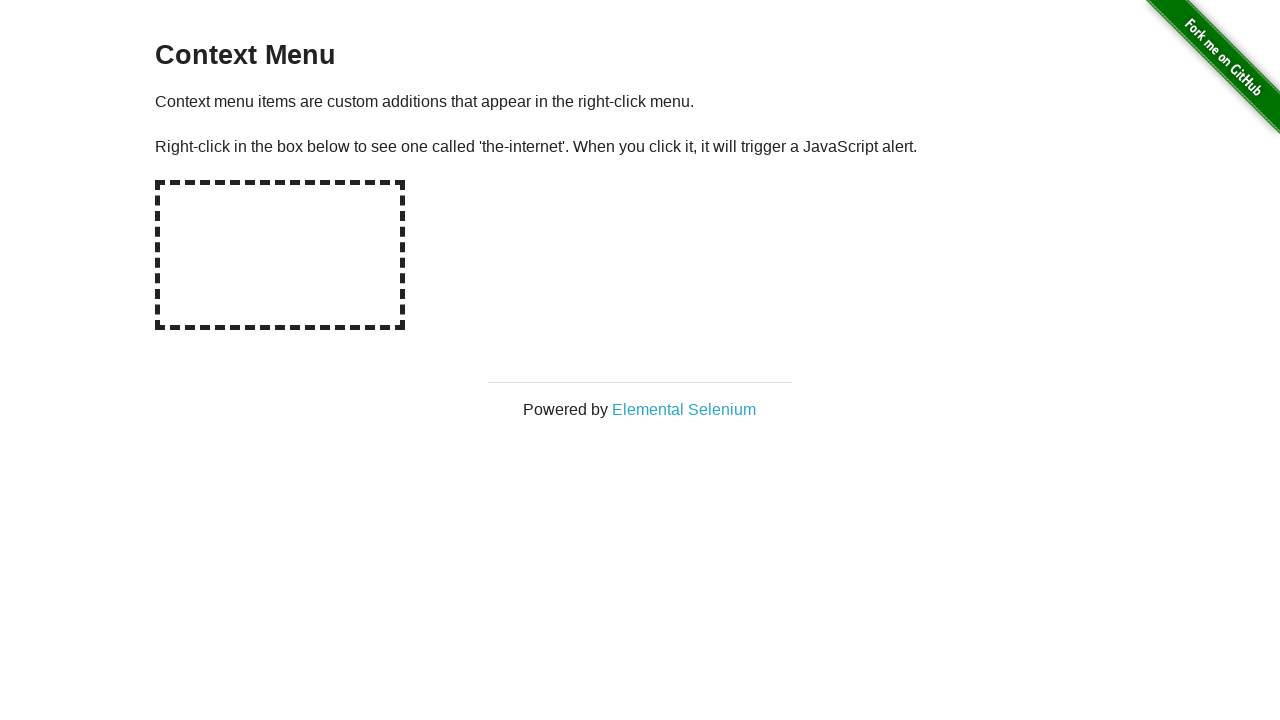

Clicked 'Elemental Selenium' link, expecting new tab to open at (684, 409) on text=Elemental Selenium
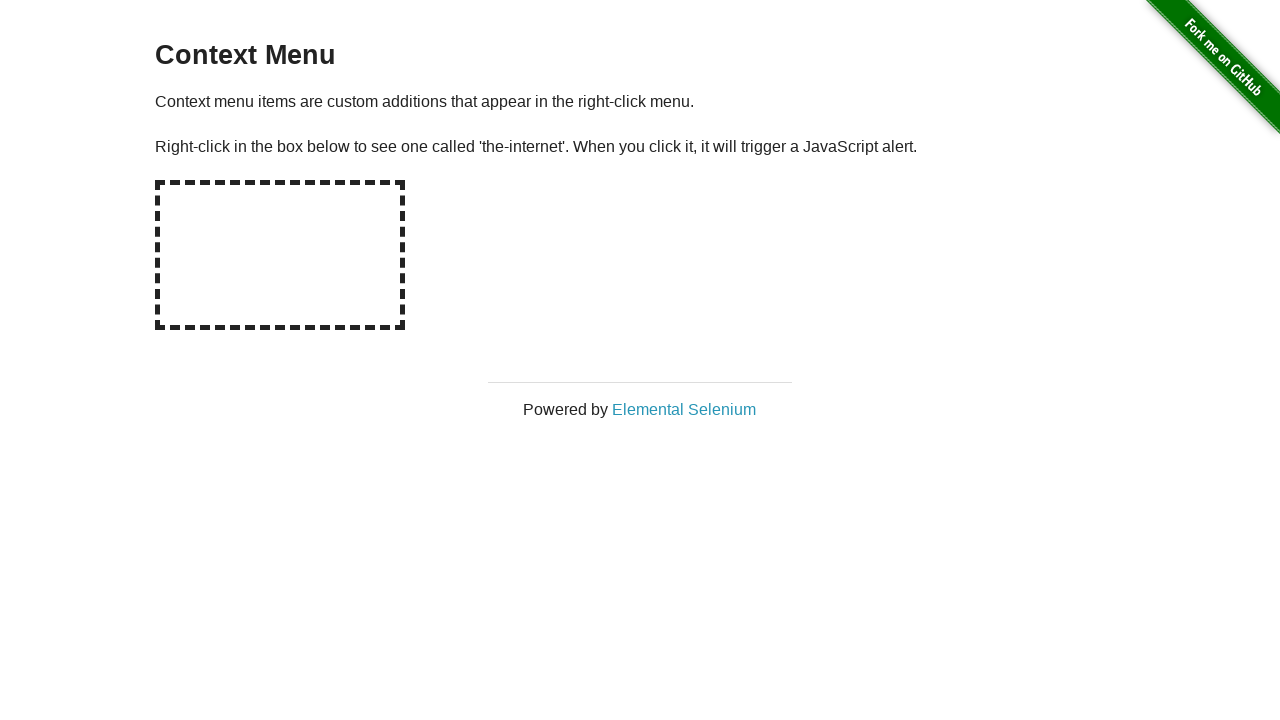

Captured new popup/tab page object
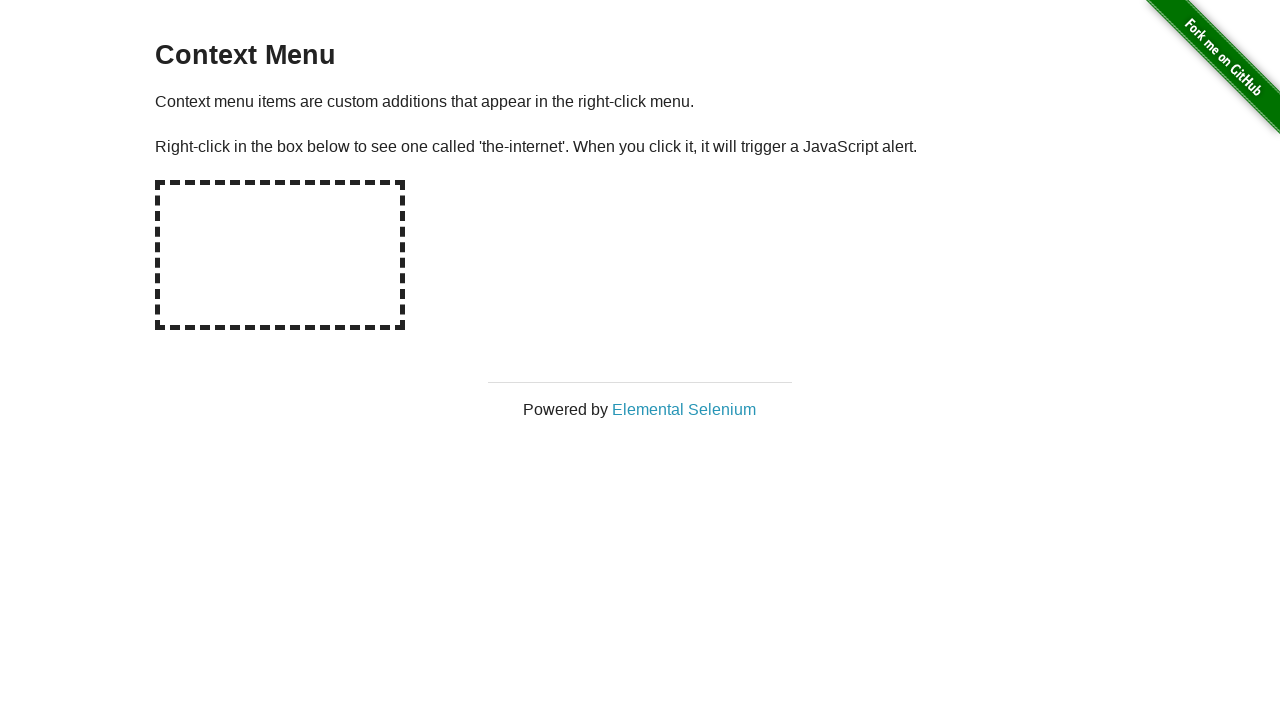

Waited for new page to load completely
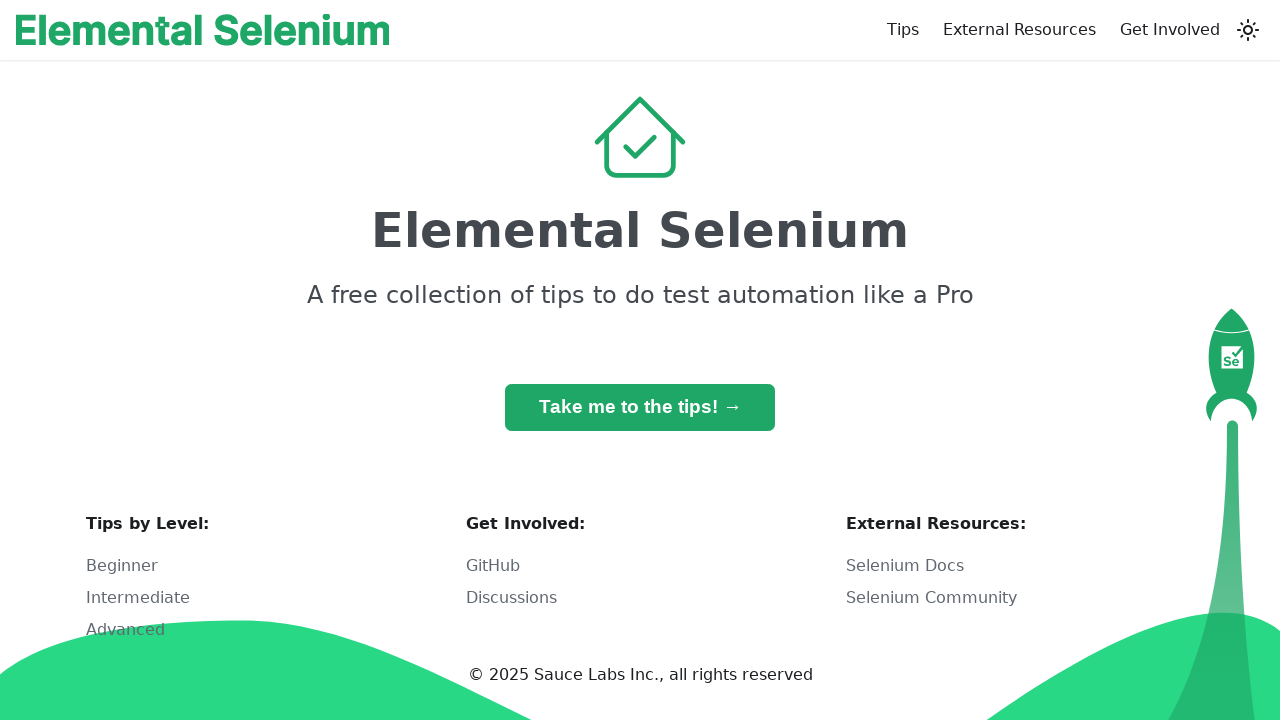

Retrieved h1 text from new page: 'Elemental Selenium'
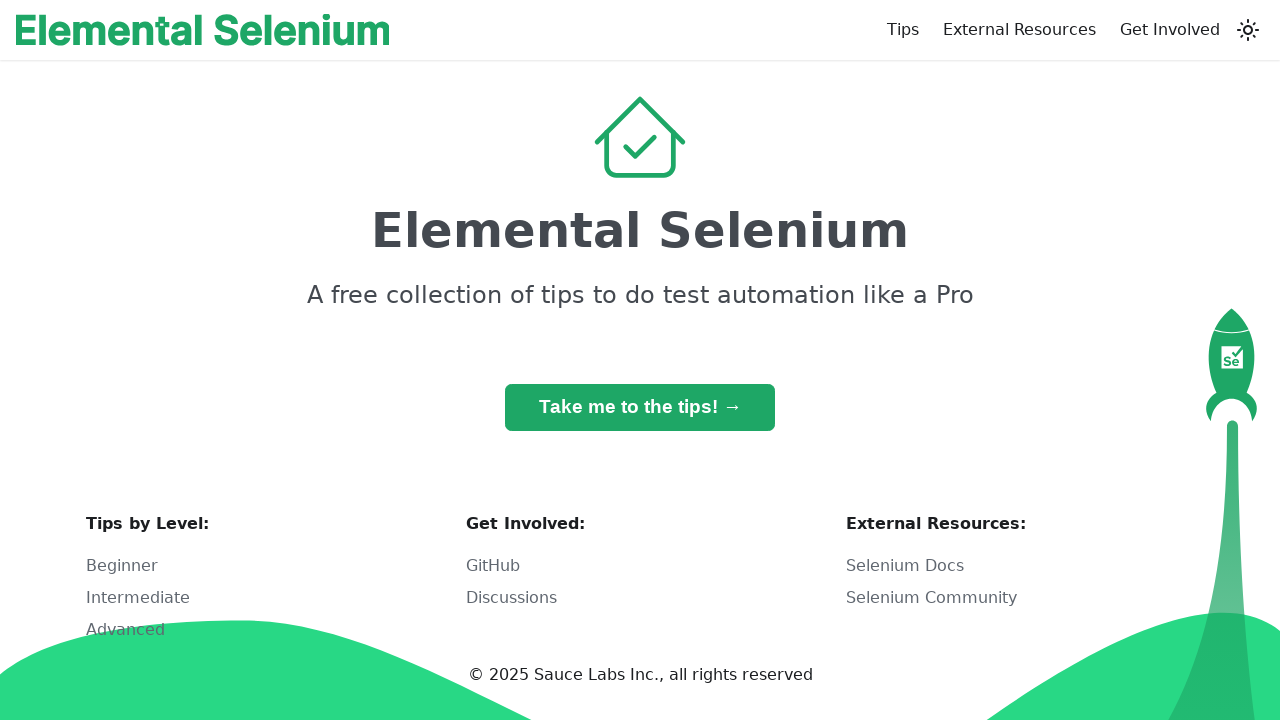

Verified h1 text matches 'Elemental Selenium'
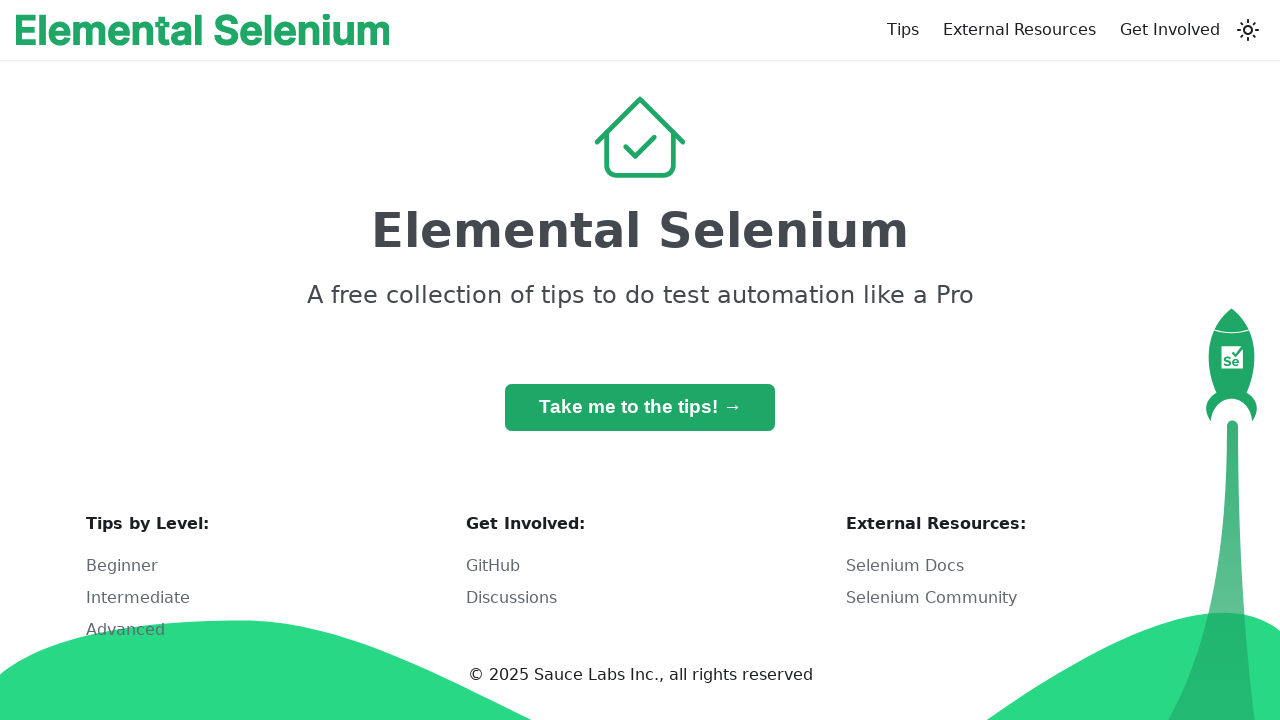

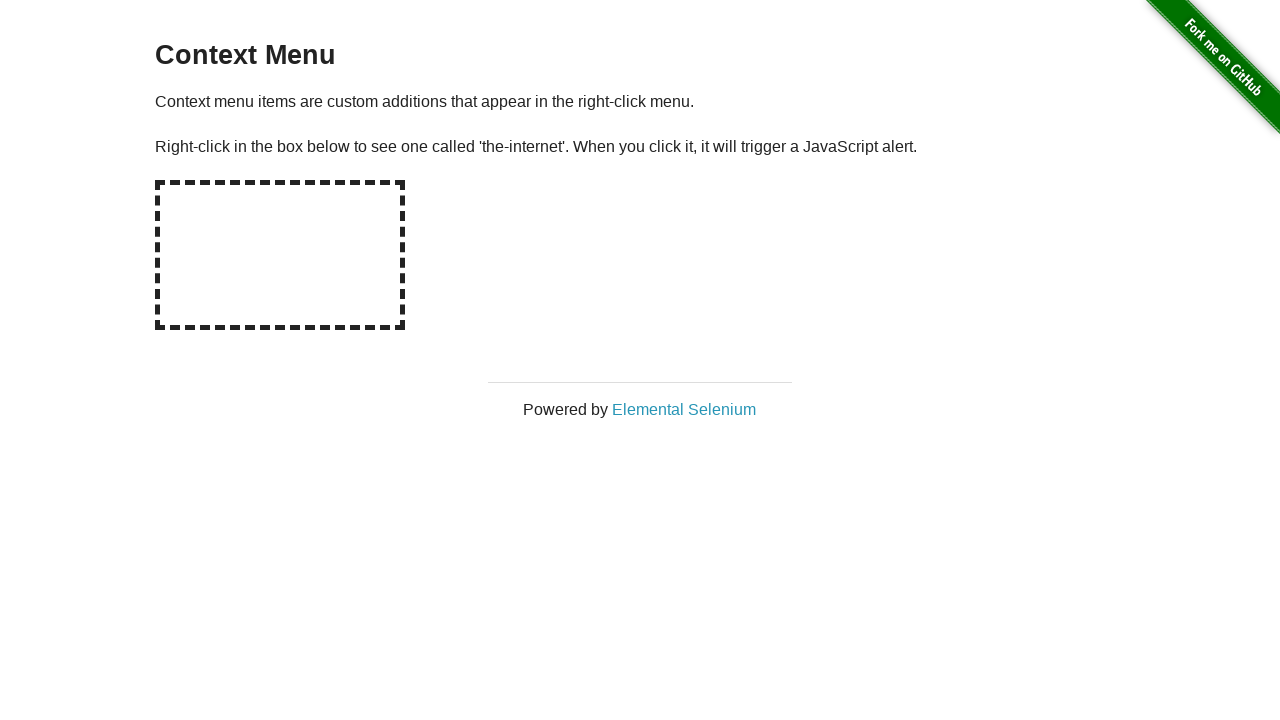